Navigates to a registration page and clicks on an agreement checkbox

Starting URL: https://ecommerce-playground.lambdatest.io/index.php?route=account/register

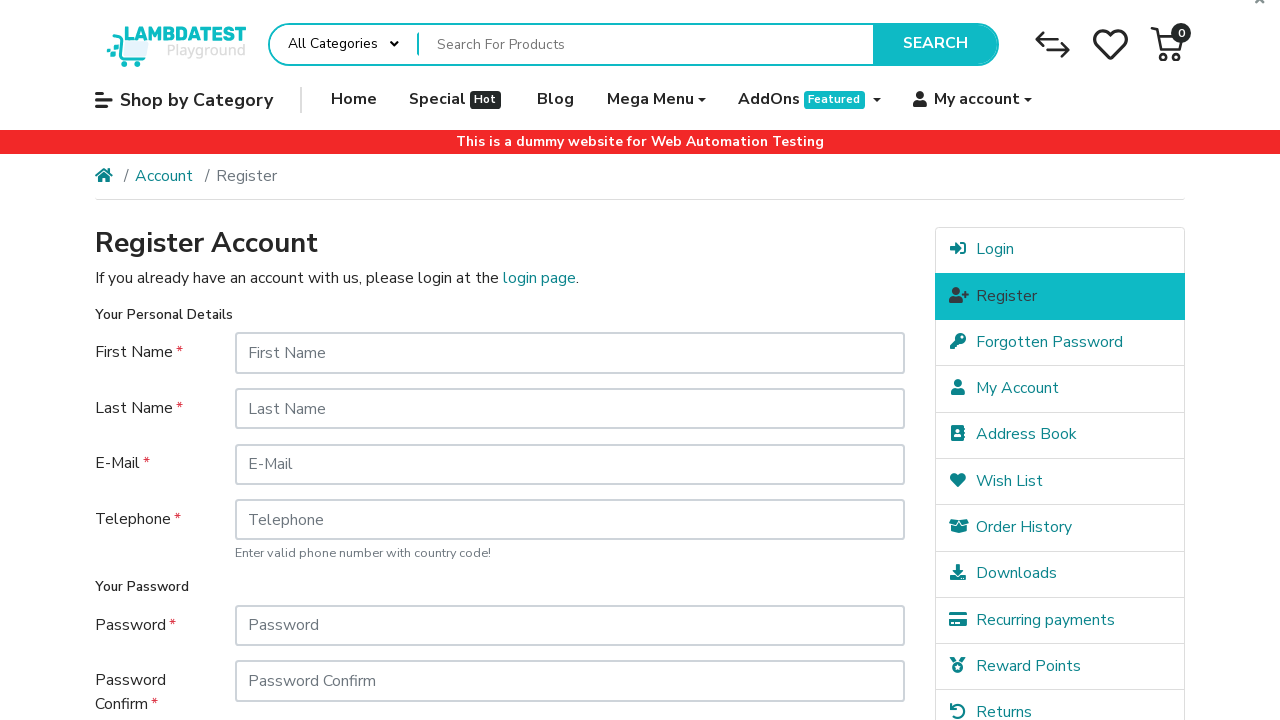

Navigated to registration page
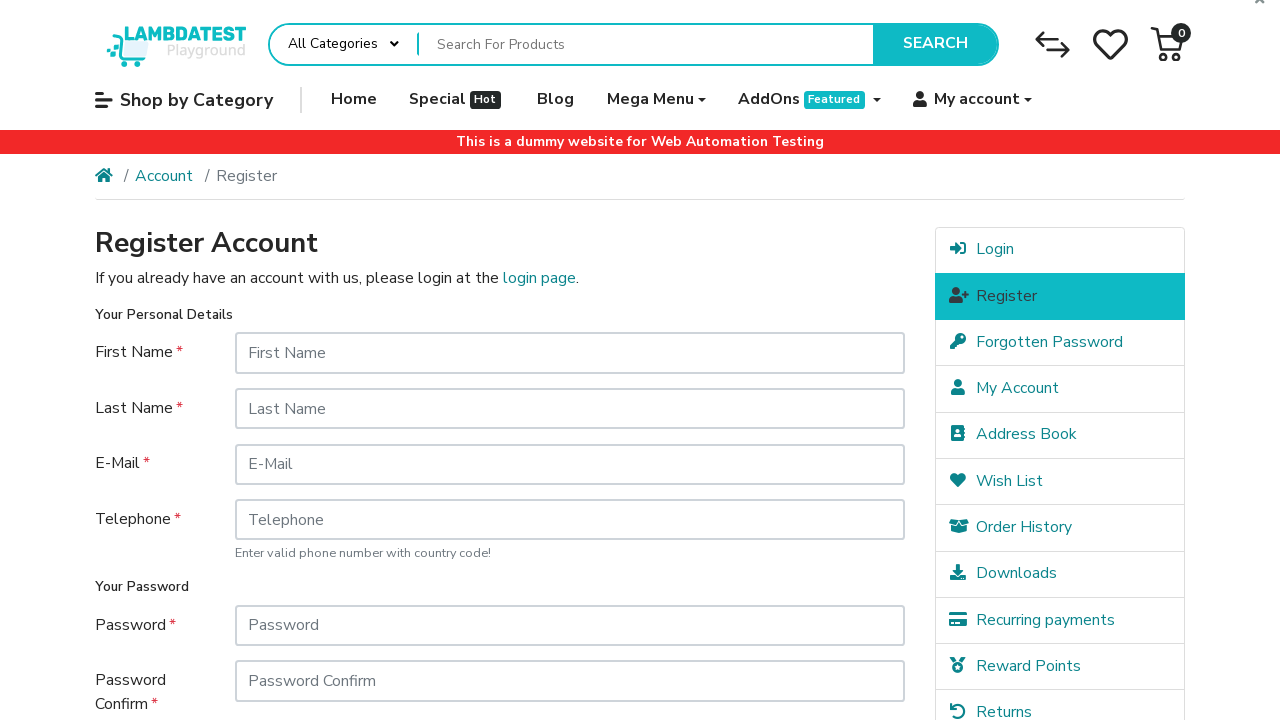

Clicked on the agreement checkbox label at (628, 578) on xpath=//label[@for='input-agree']
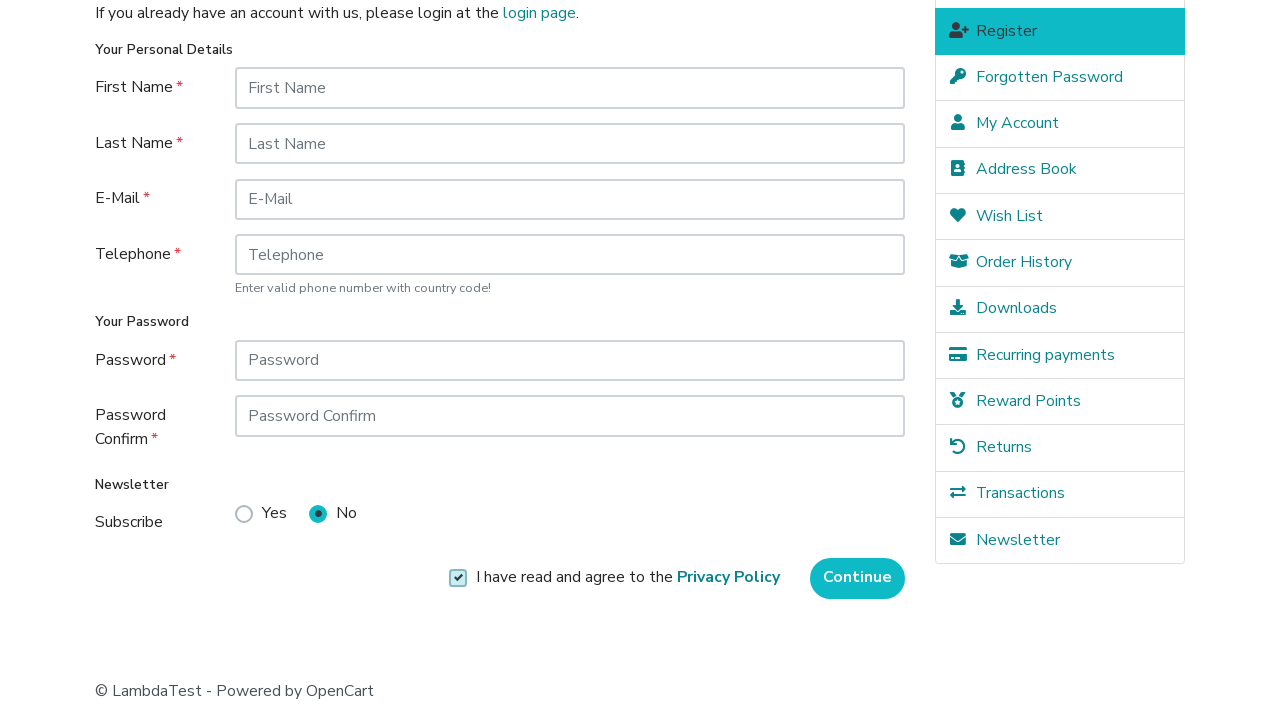

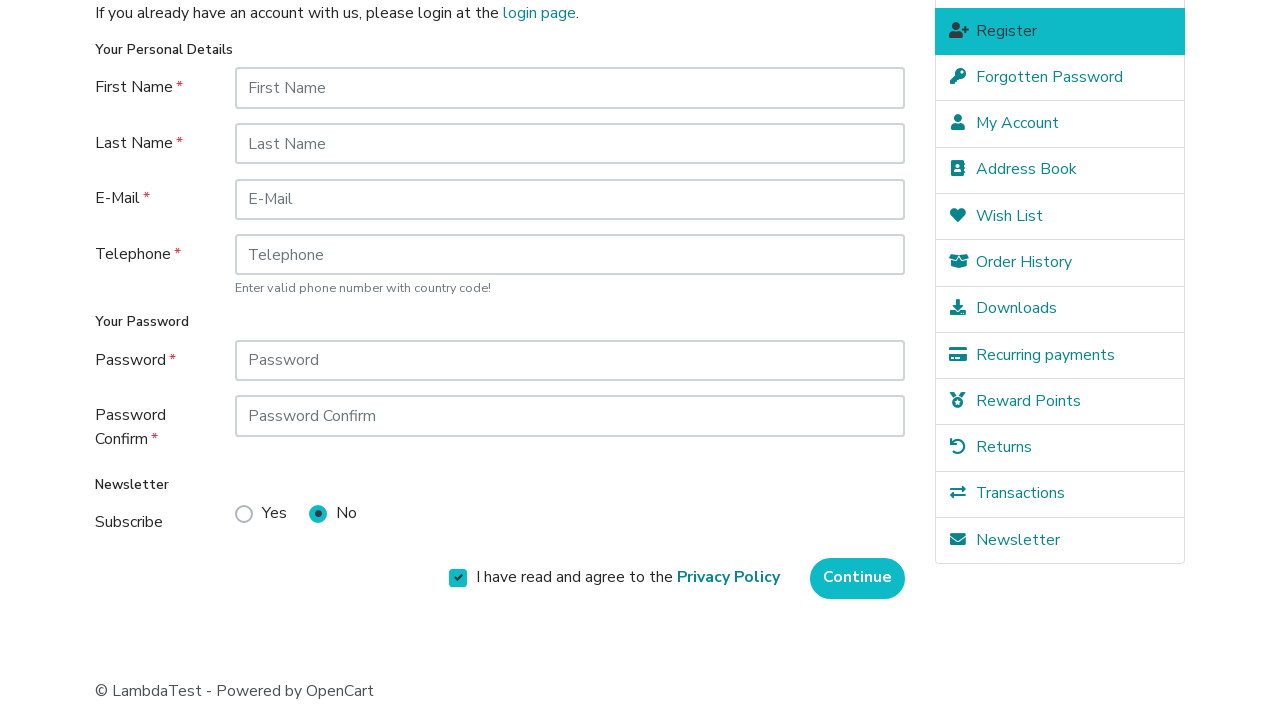